Tests checkbox functionality by verifying default states, clicking to toggle both checkboxes, and confirming the new states after clicking.

Starting URL: http://practice.cydeo.com/checkboxes

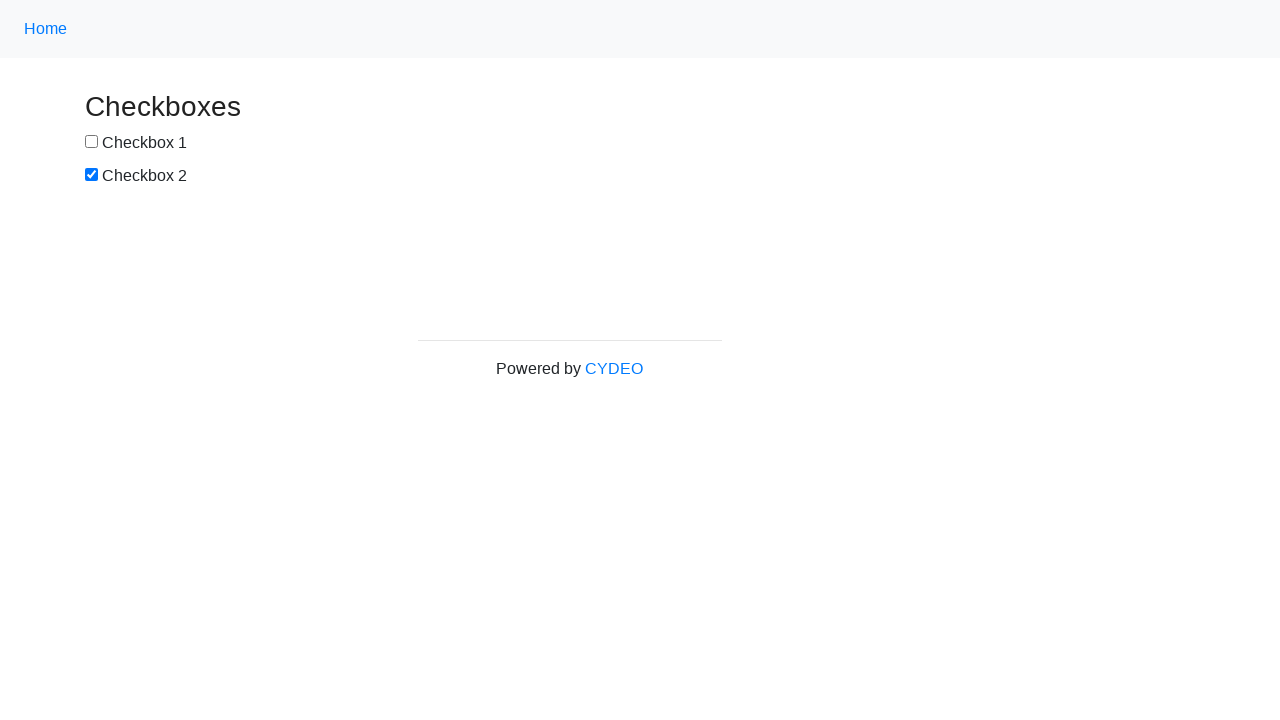

Located all checkbox elements on the page
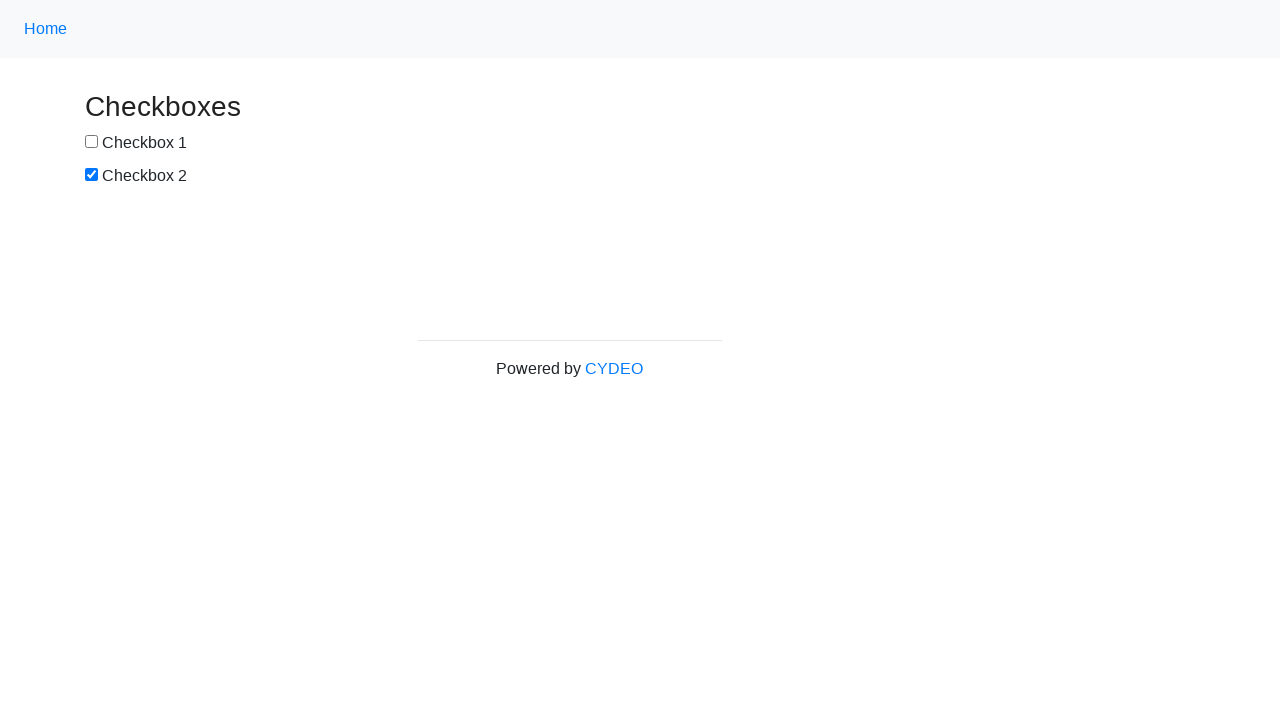

Selected first checkbox element
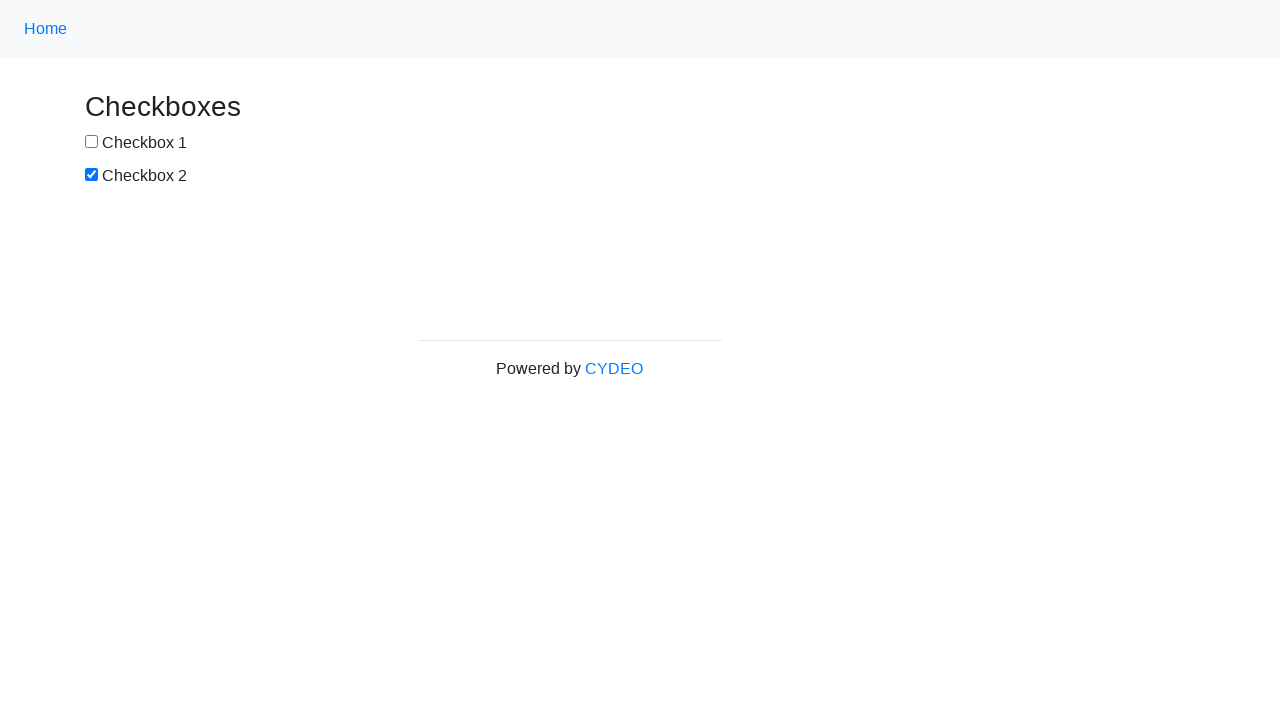

Selected second checkbox element
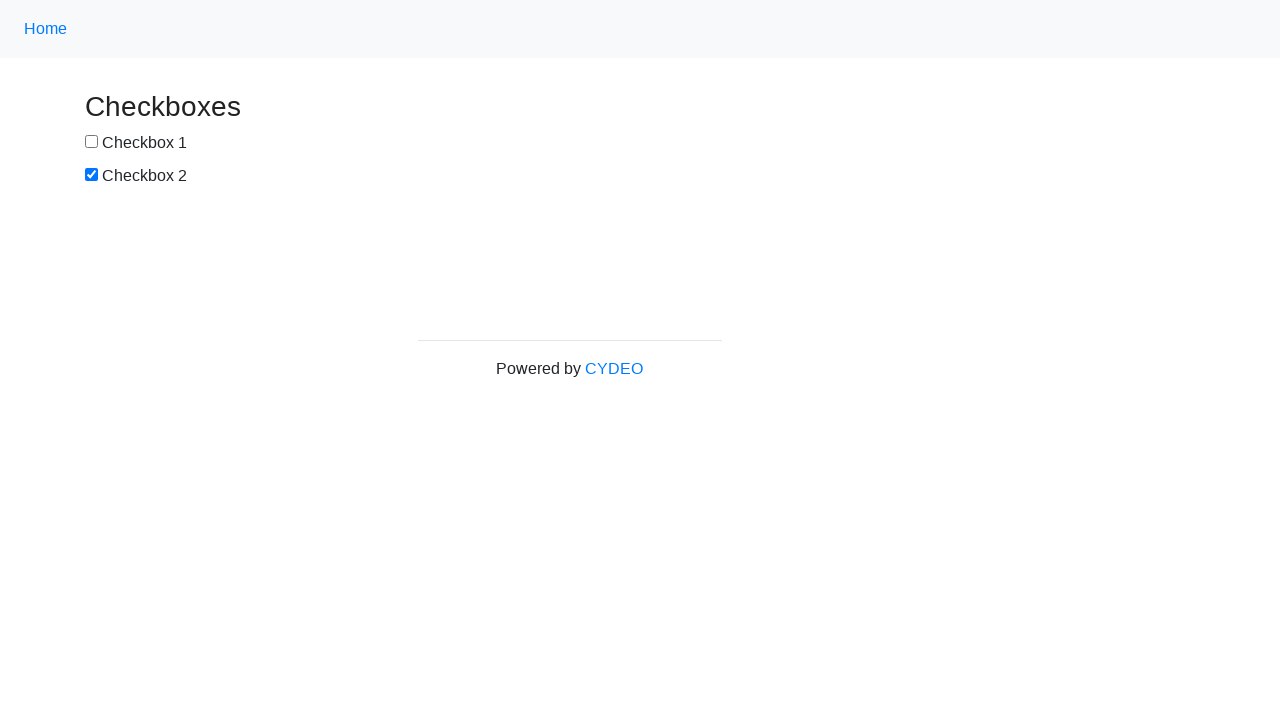

Verified checkbox #1 is NOT selected by default
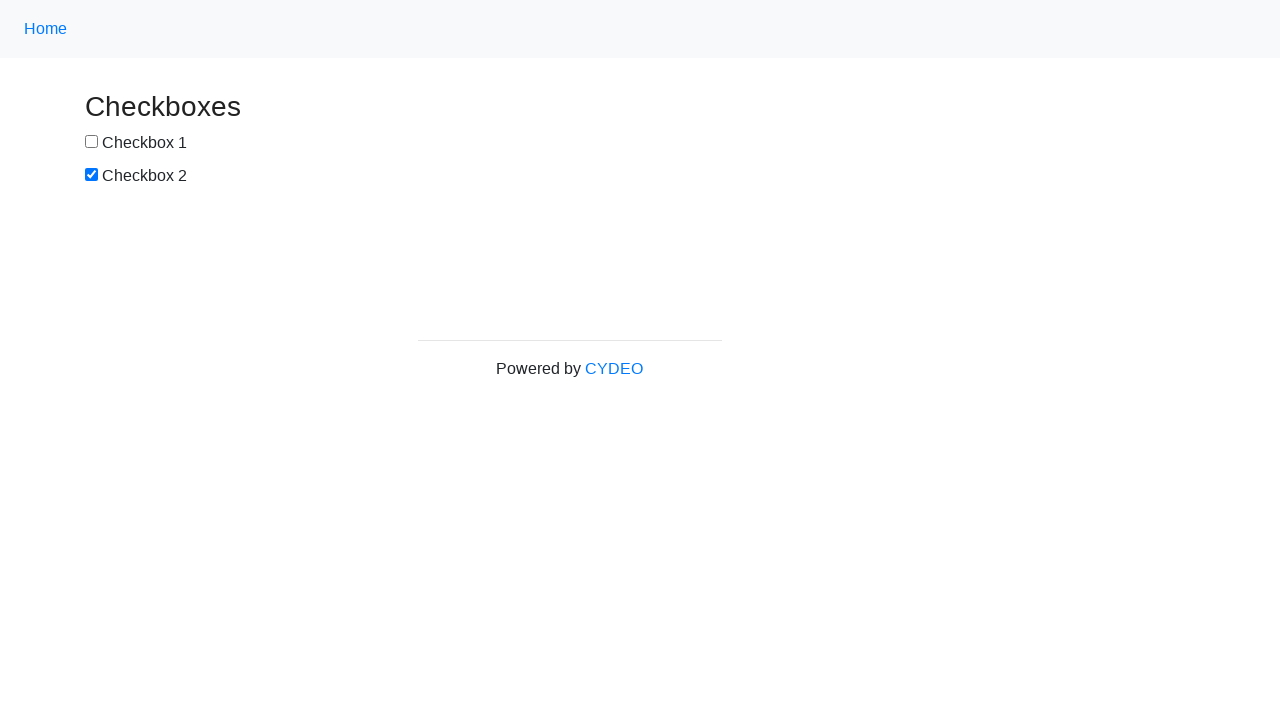

Verified checkbox #2 is selected by default
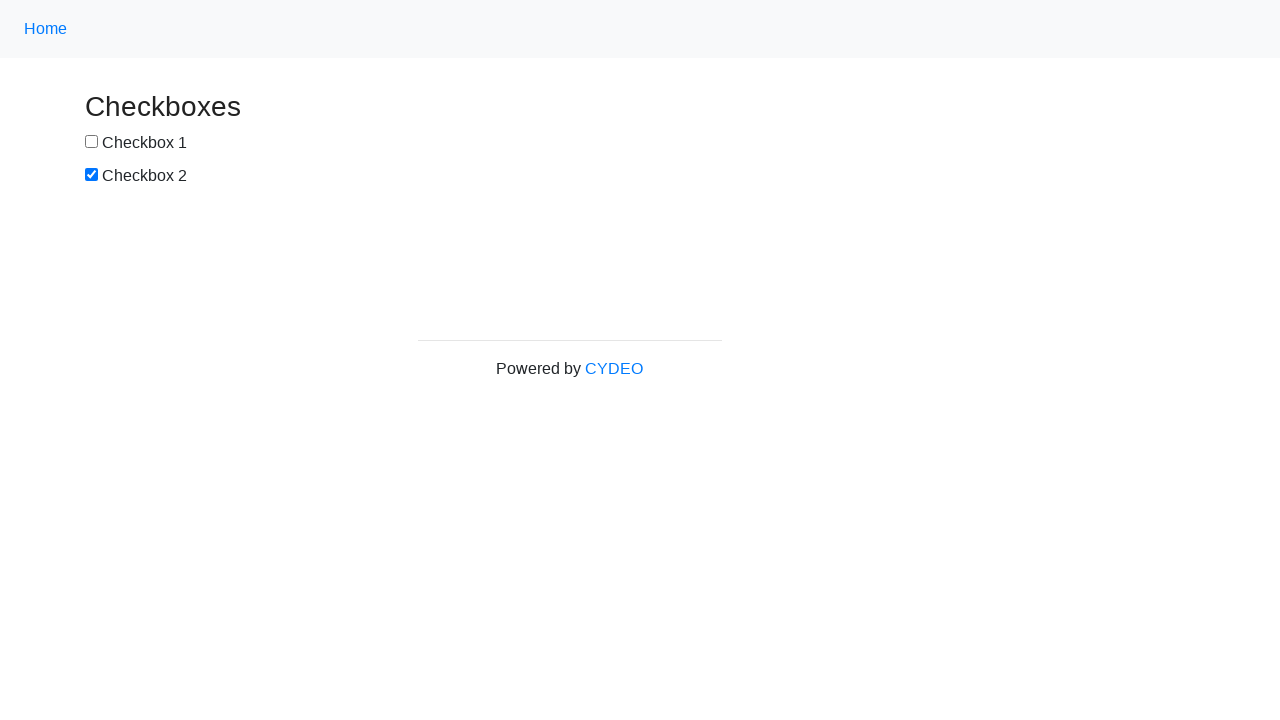

Clicked checkbox #1 to select it at (92, 142) on input[type='checkbox'] >> nth=0
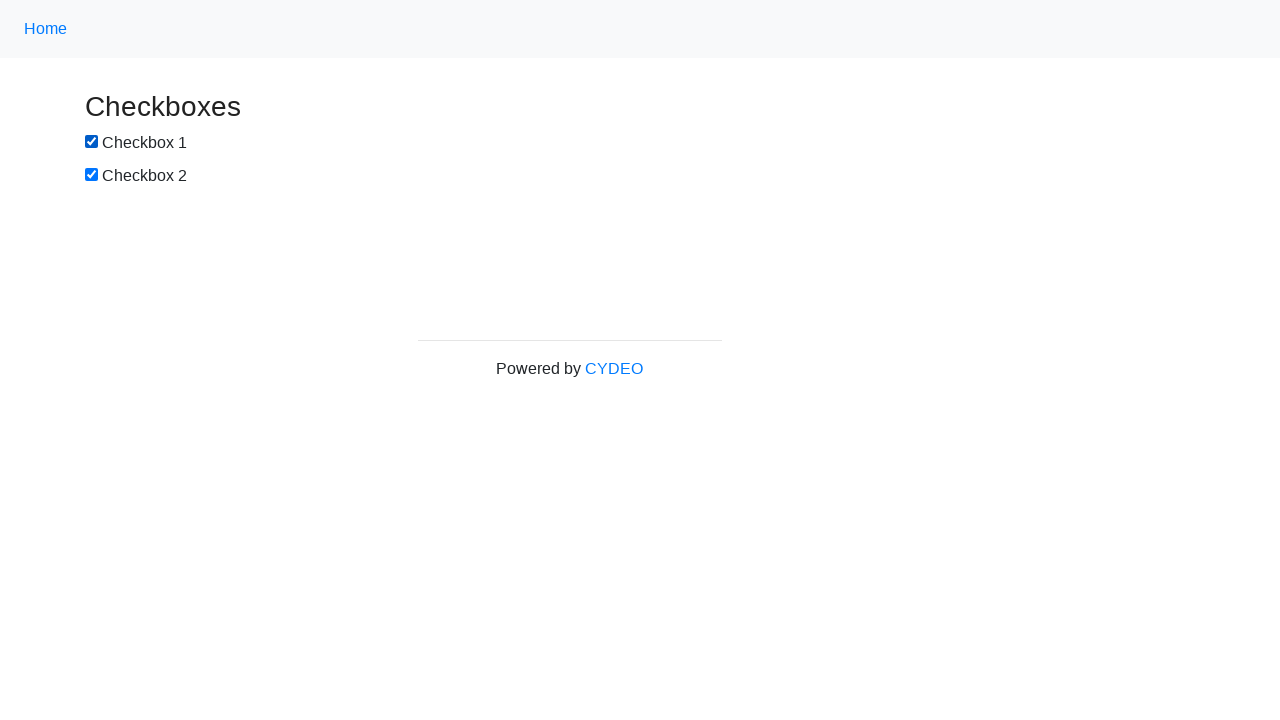

Clicked checkbox #2 to deselect it at (92, 175) on input[type='checkbox'] >> nth=1
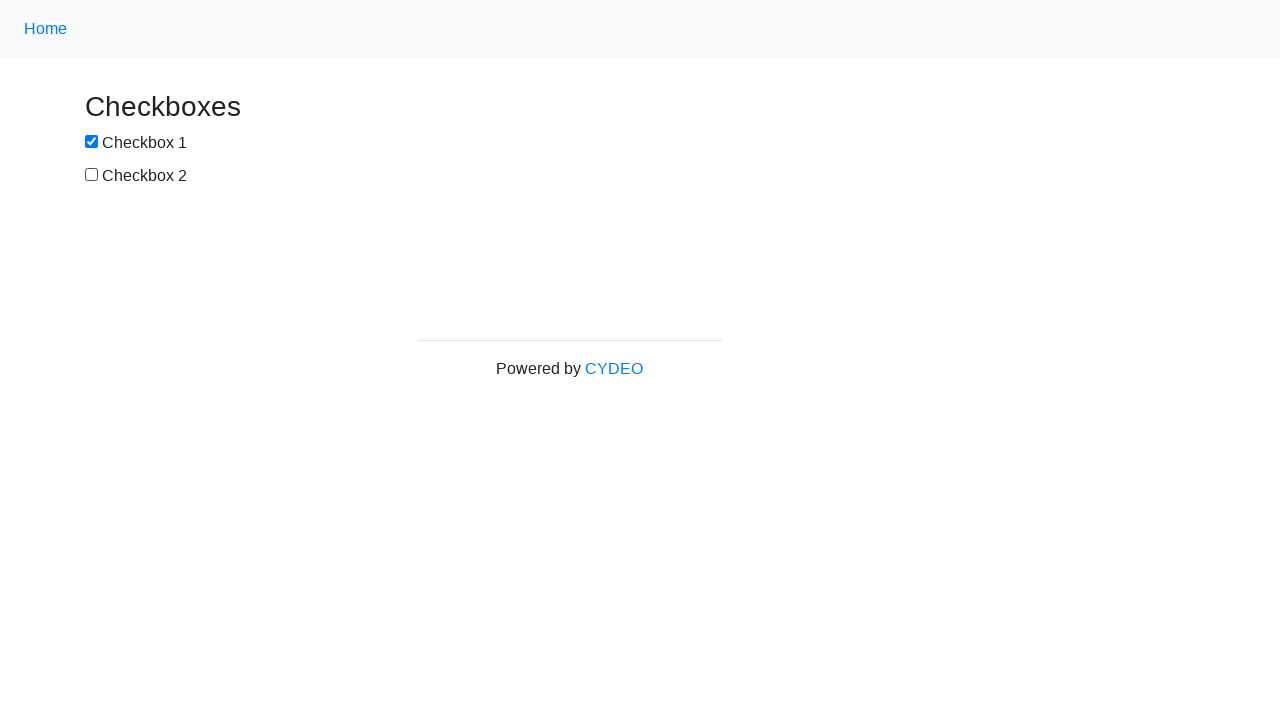

Verified checkbox #1 is now selected after clicking
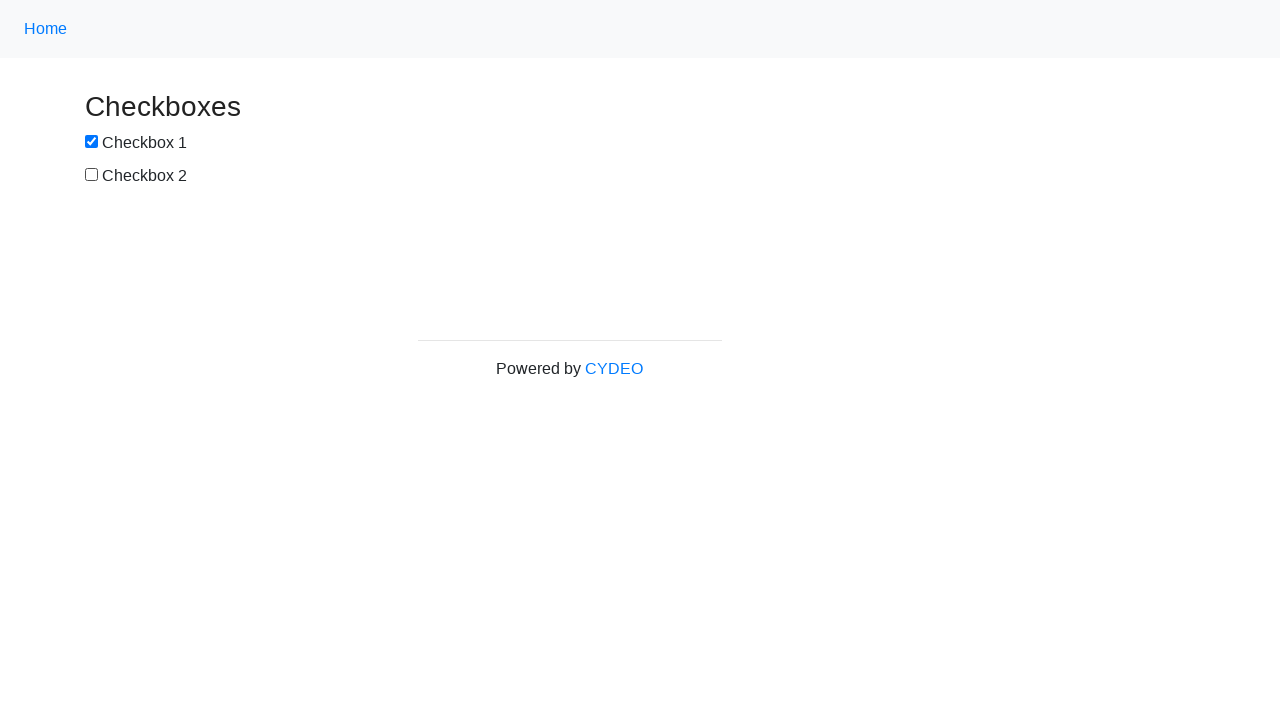

Verified checkbox #2 is now NOT selected after clicking
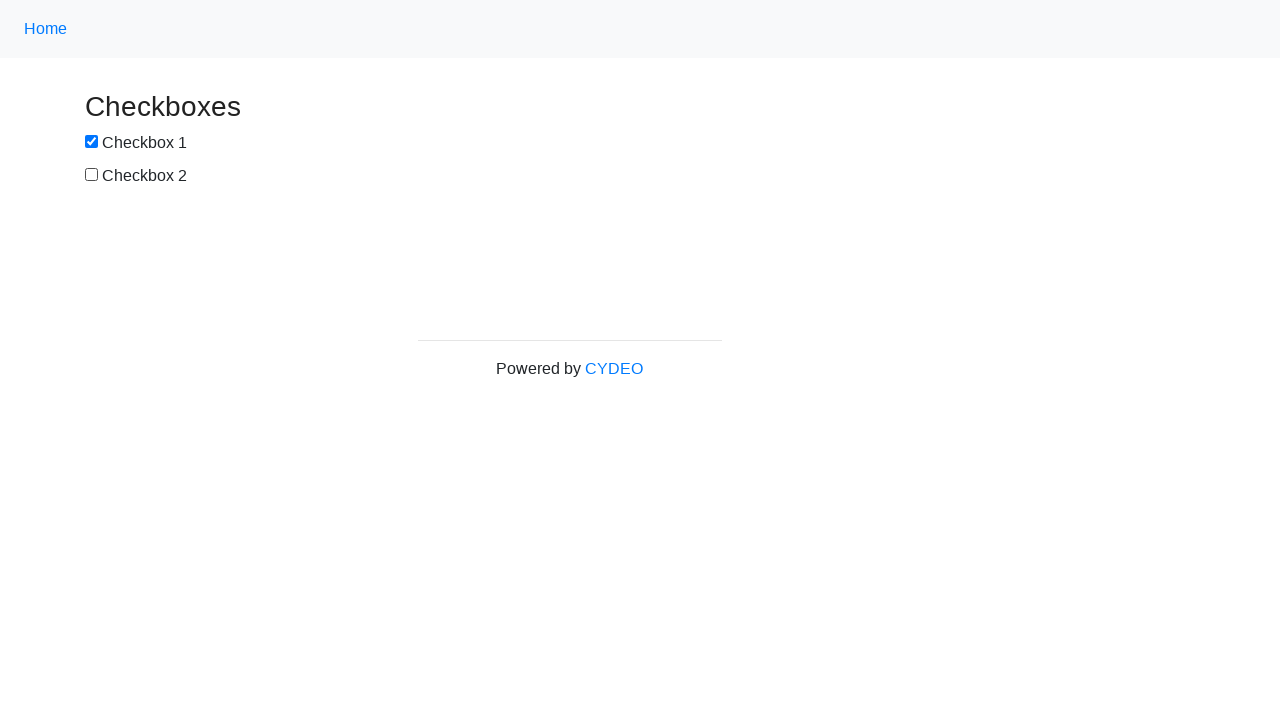

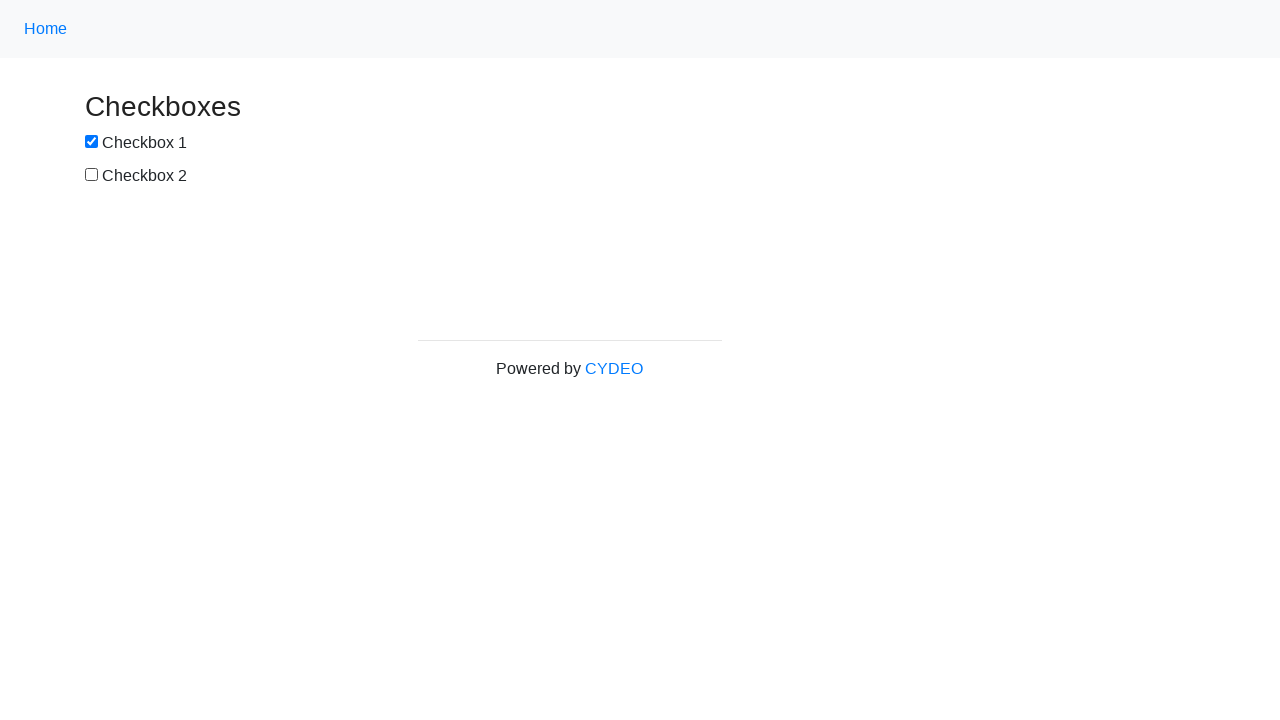